Tests a math challenge page by reading a value, calculating a mathematical formula (log of absolute value of 12*sin(x)), entering the result, checking checkboxes, and submitting the form

Starting URL: http://suninjuly.github.io/math.html

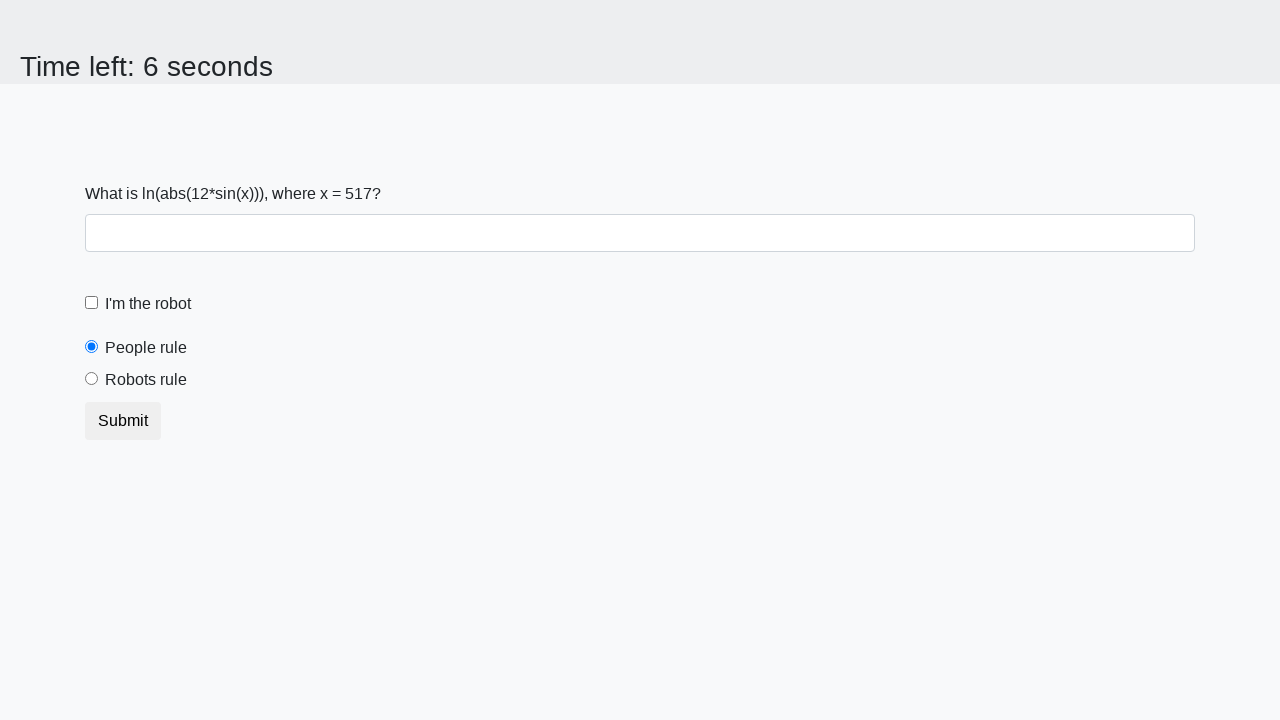

Located and retrieved x value from the math challenge page
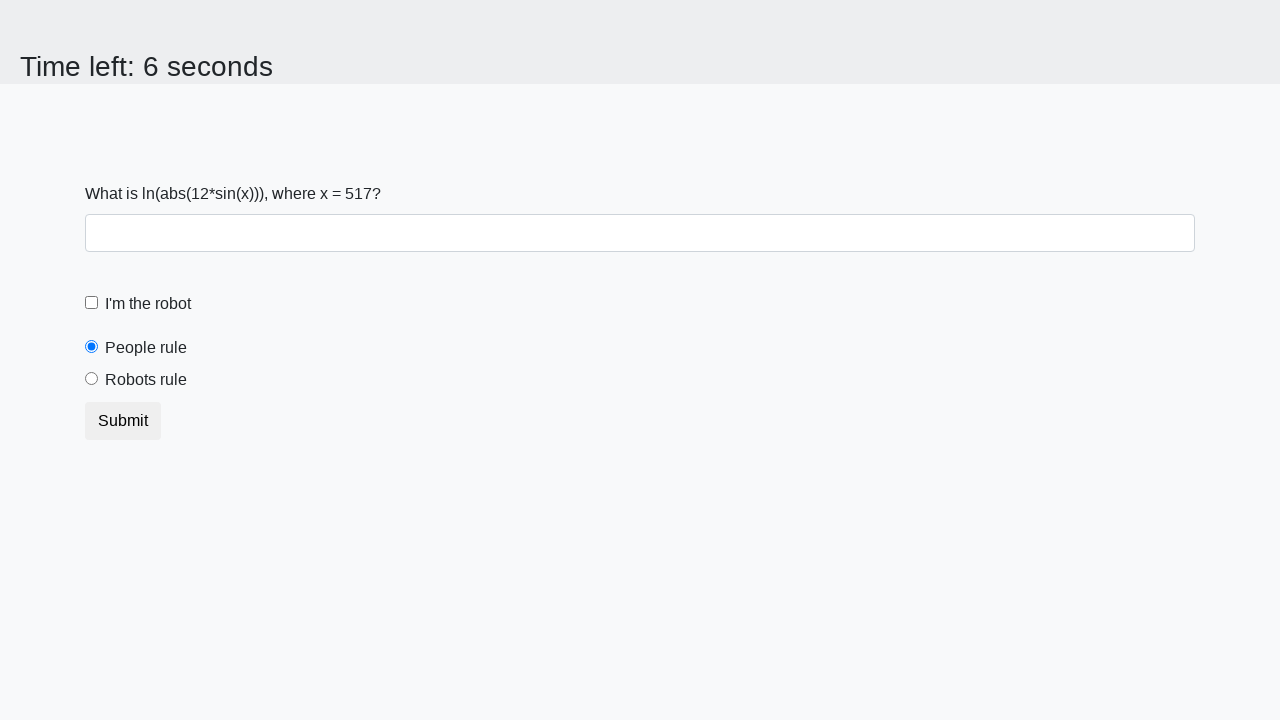

Calculated mathematical formula: log(abs(12*sin(517))) = 2.4631150544025866
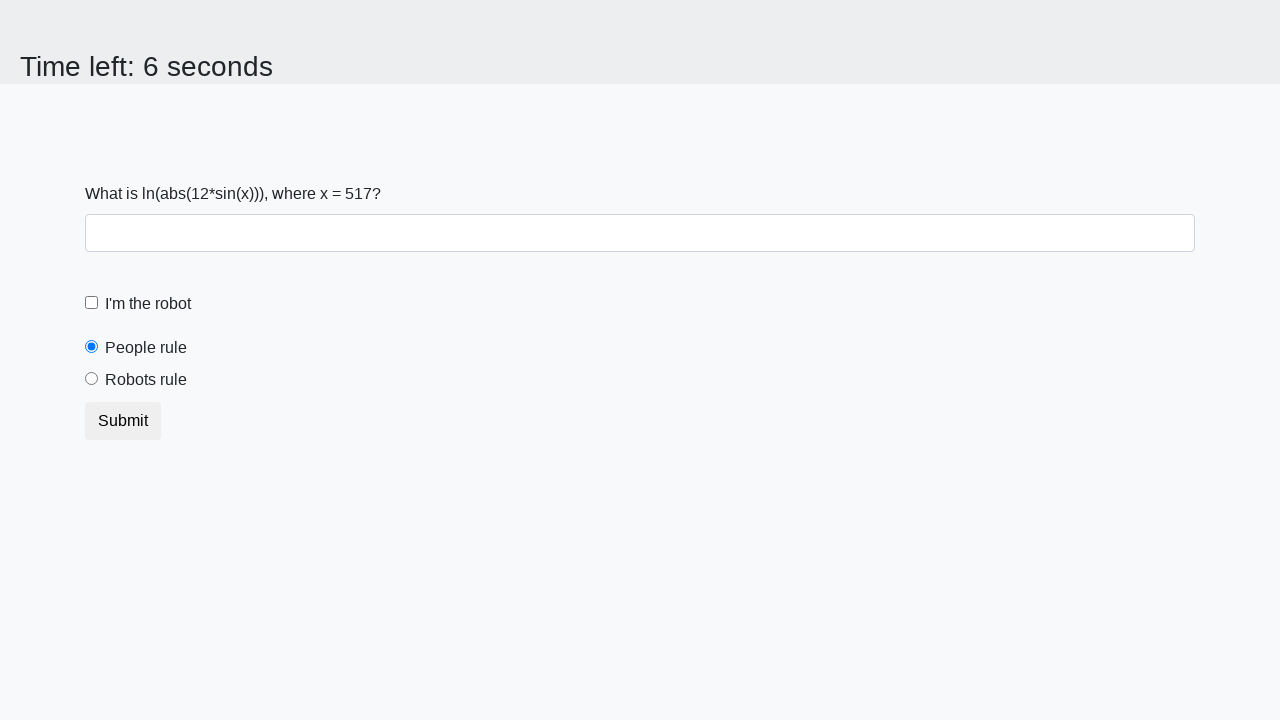

Filled answer field with calculated result: 2.4631150544025866 on #answer
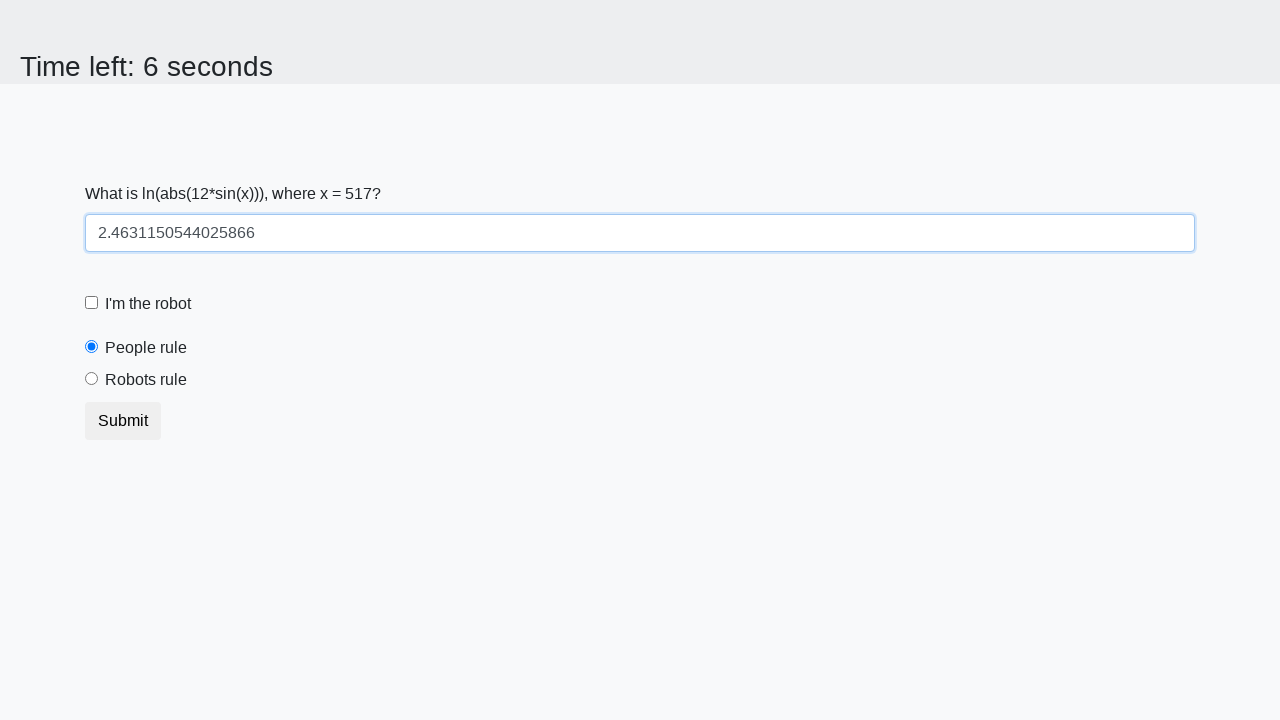

Checked the robot checkbox at (92, 303) on #robotCheckbox
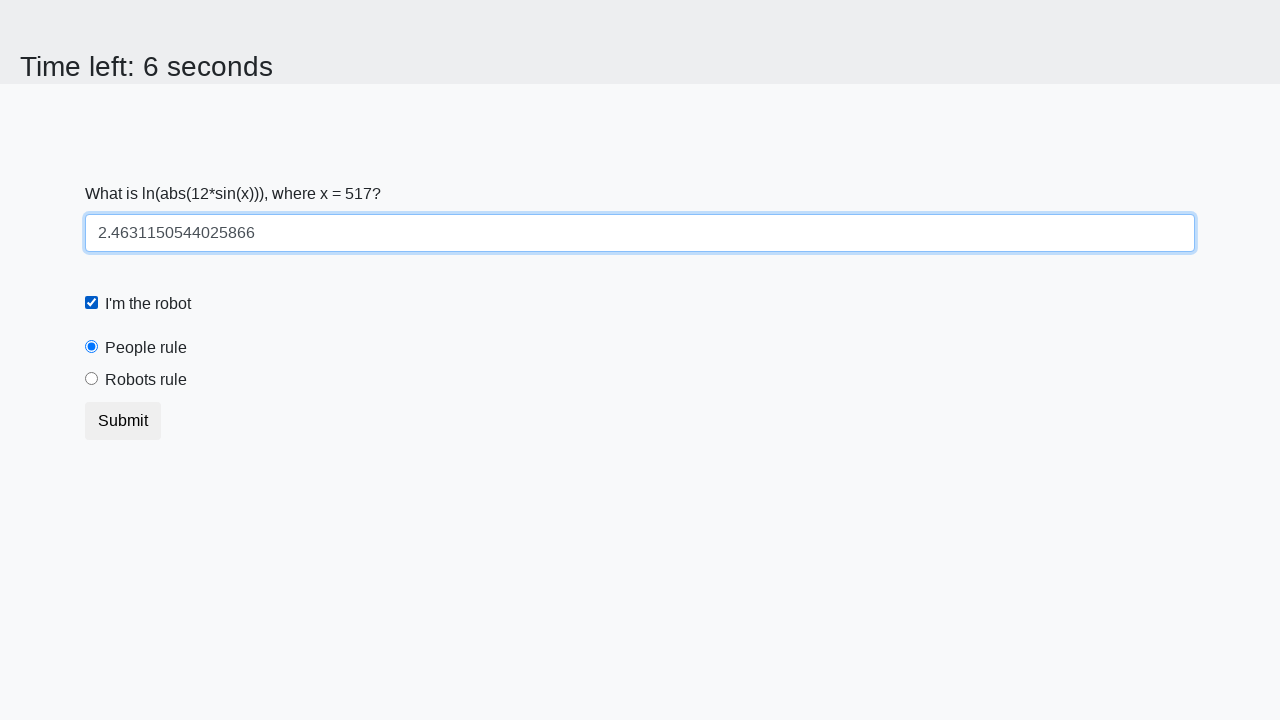

Checked the 'robots rule' checkbox at (92, 379) on #robotsRule
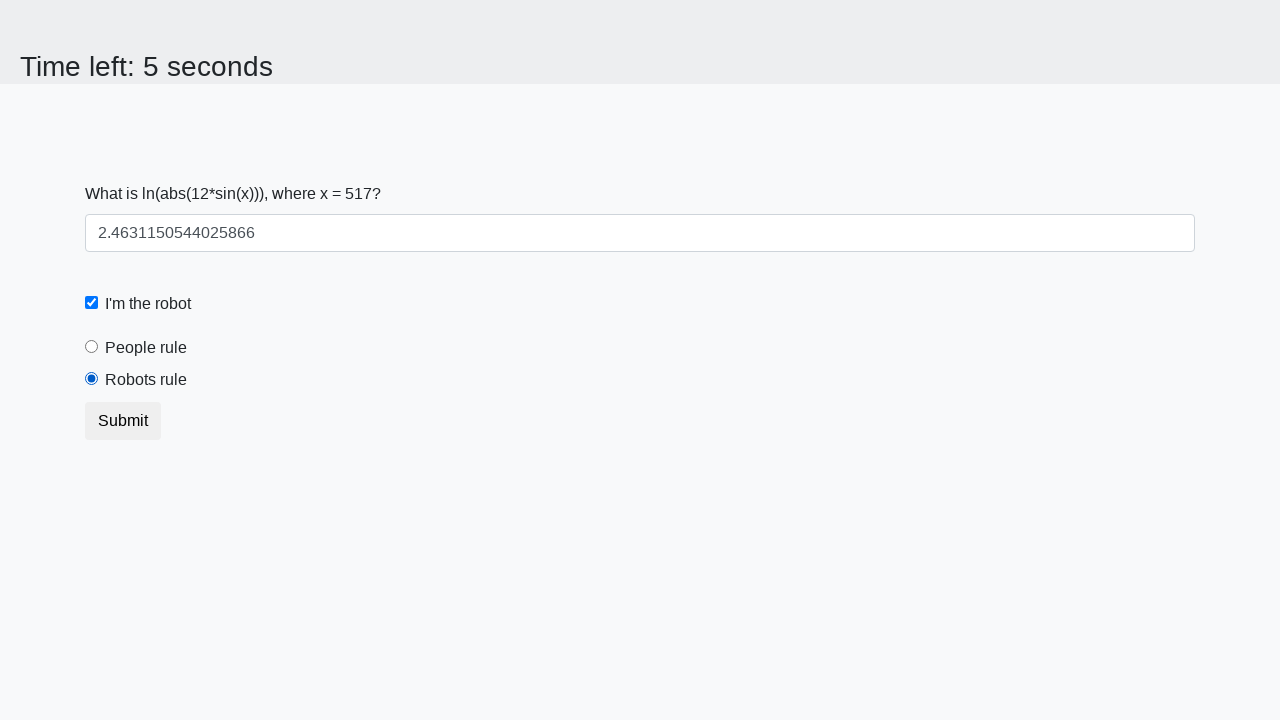

Clicked the submit button to complete the math challenge at (123, 421) on .btn
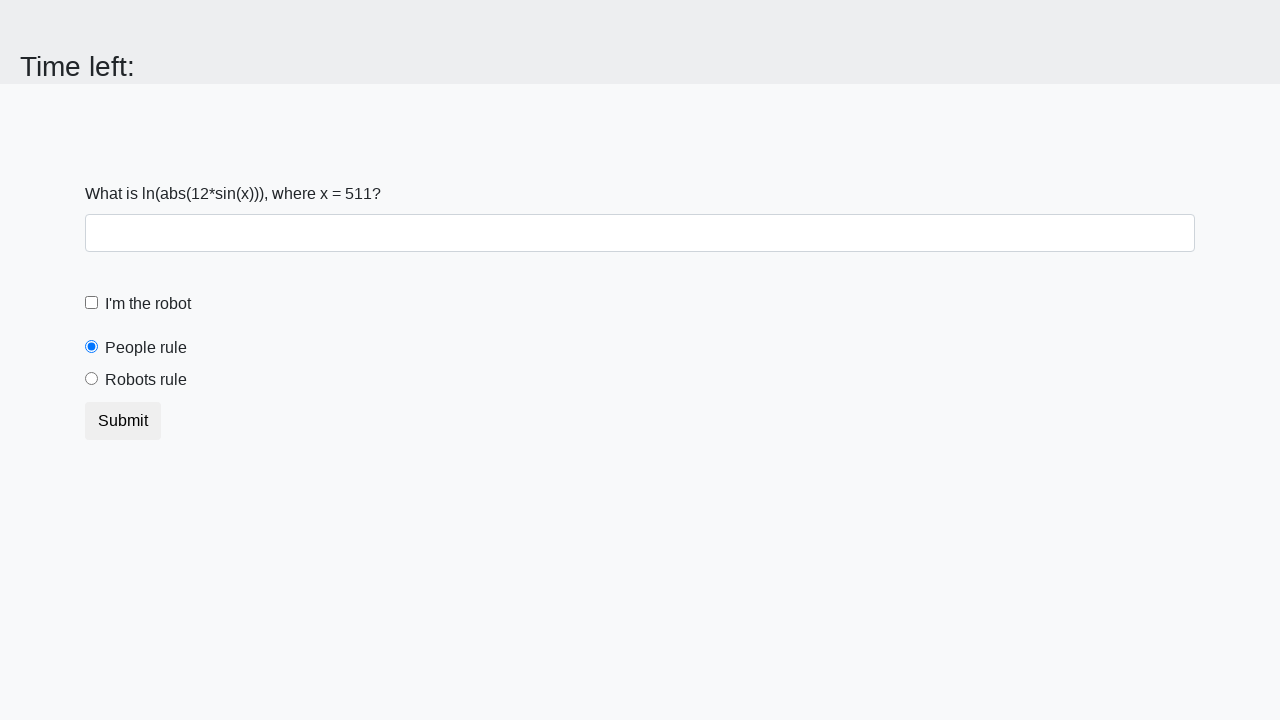

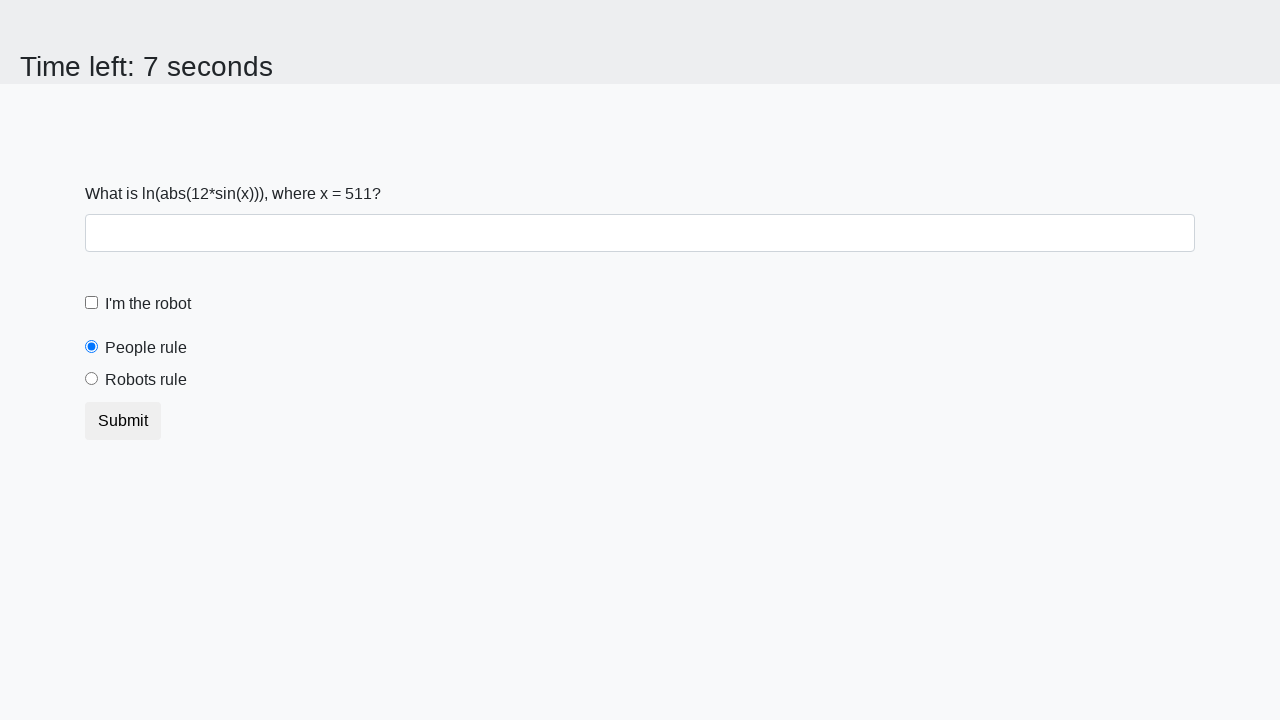